Tests hover functionality by navigating to a page with avatar images, hovering over the first avatar, and verifying that additional user information (figcaption) becomes visible.

Starting URL: http://the-internet.herokuapp.com/hovers

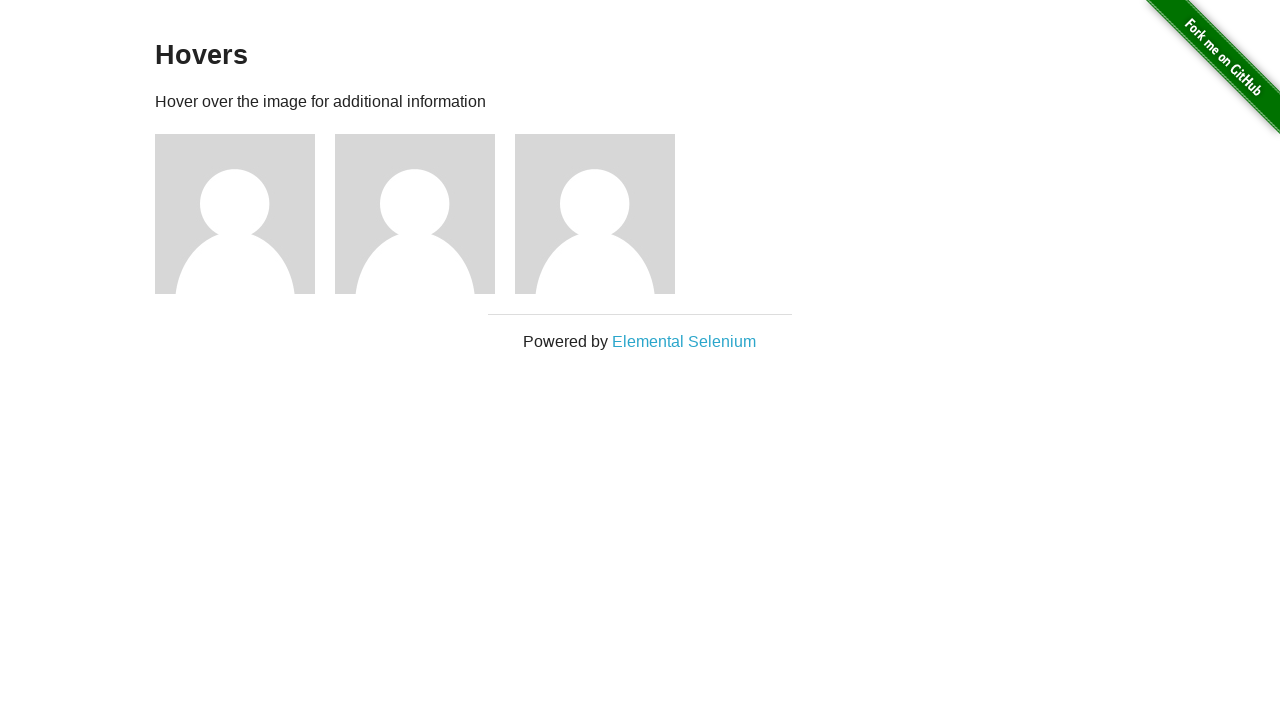

Navigated to hovers page
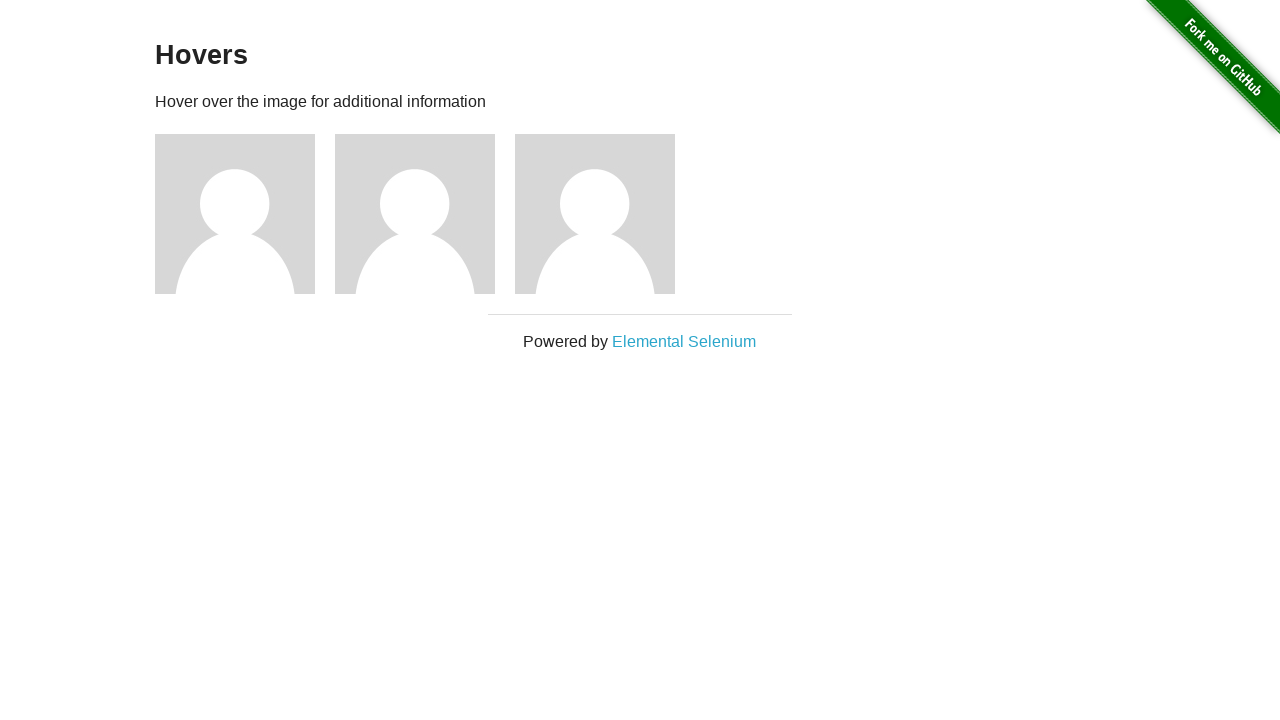

Located first avatar figure element
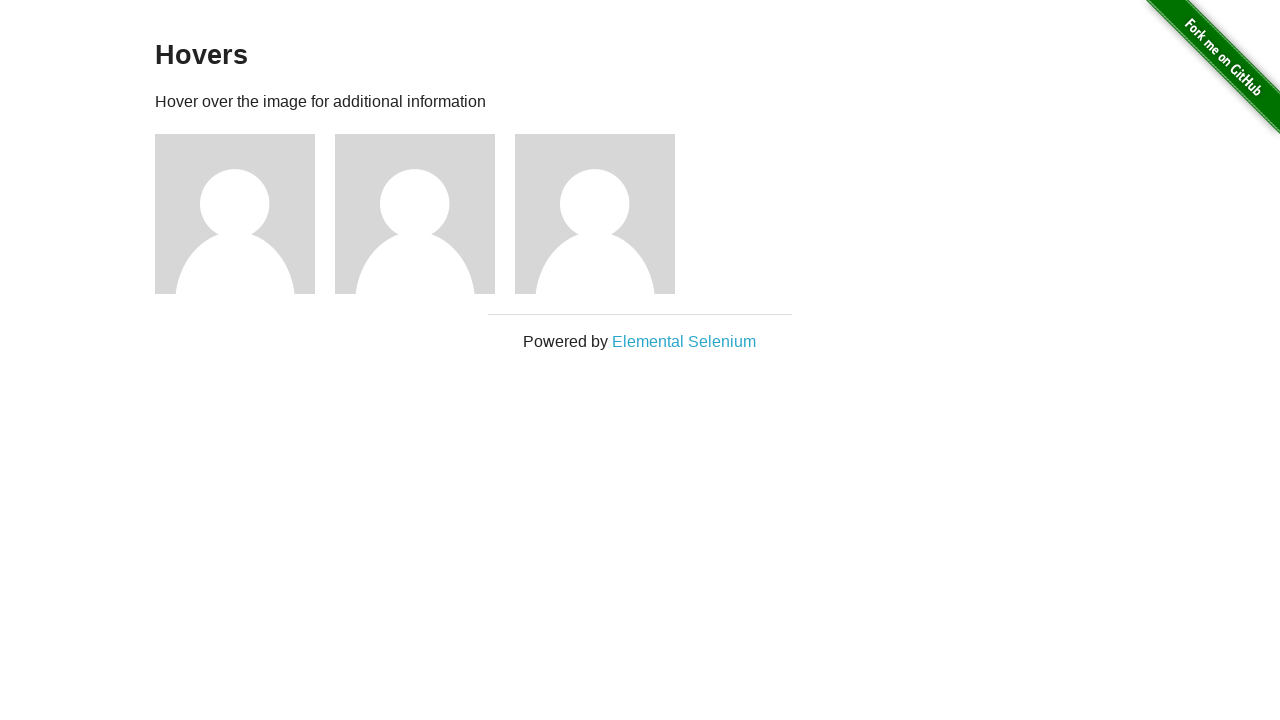

Hovered over first avatar at (245, 214) on .figure >> nth=0
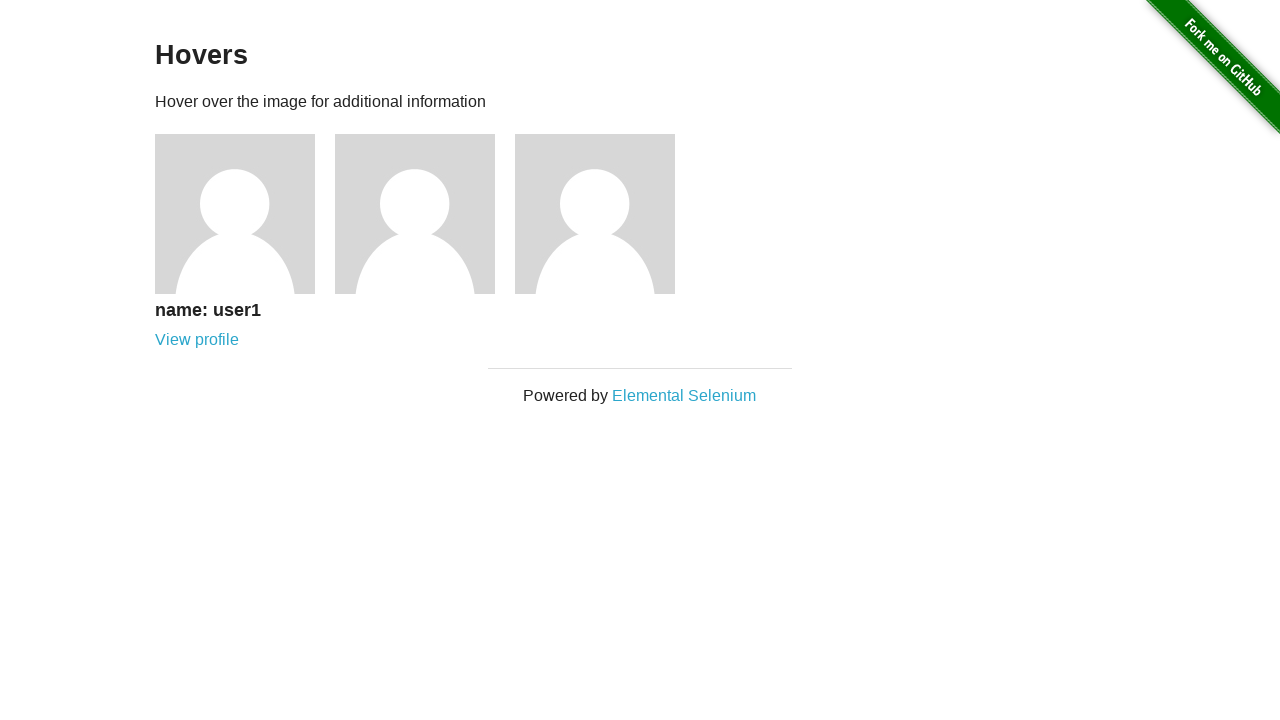

Figcaption element appeared after hover
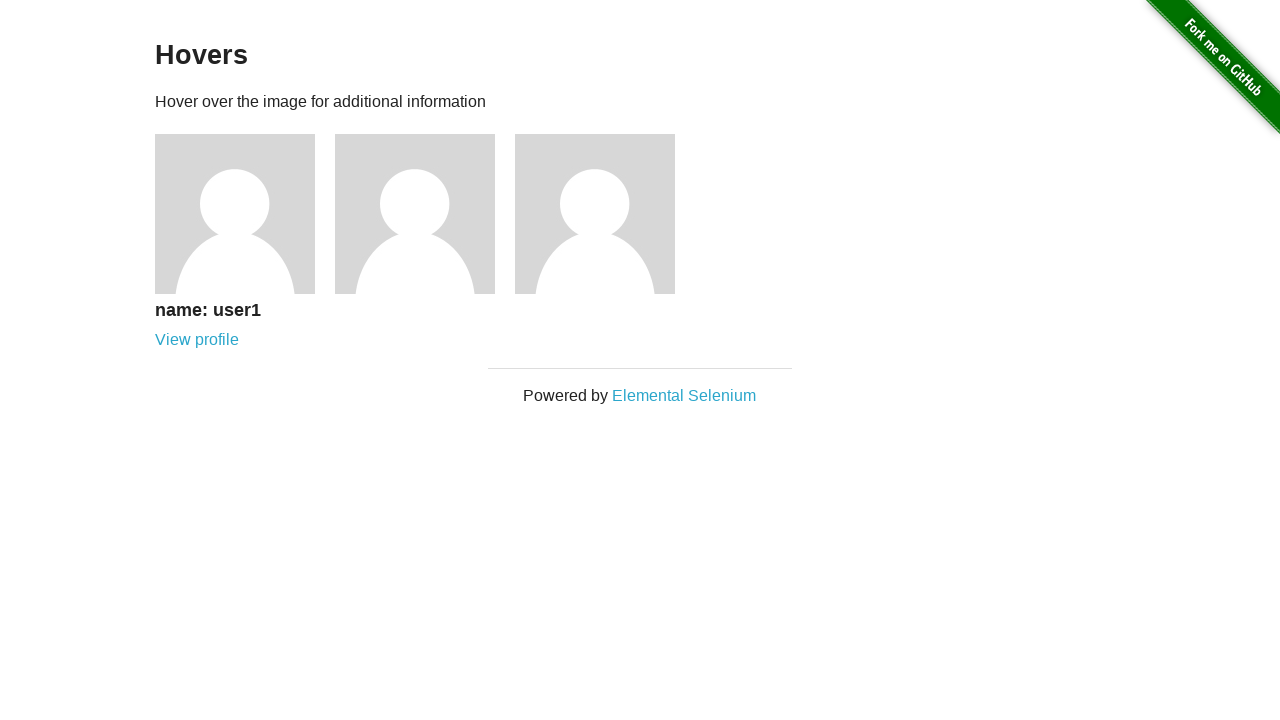

Verified that figcaption is visible
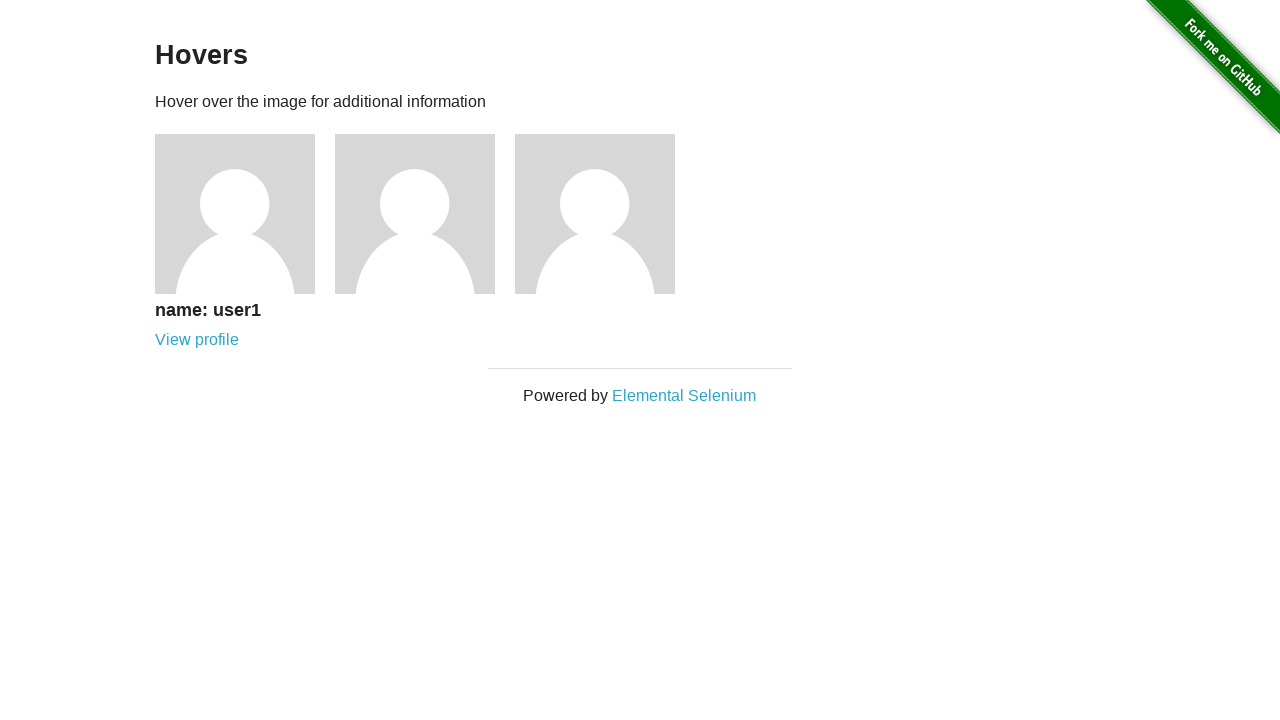

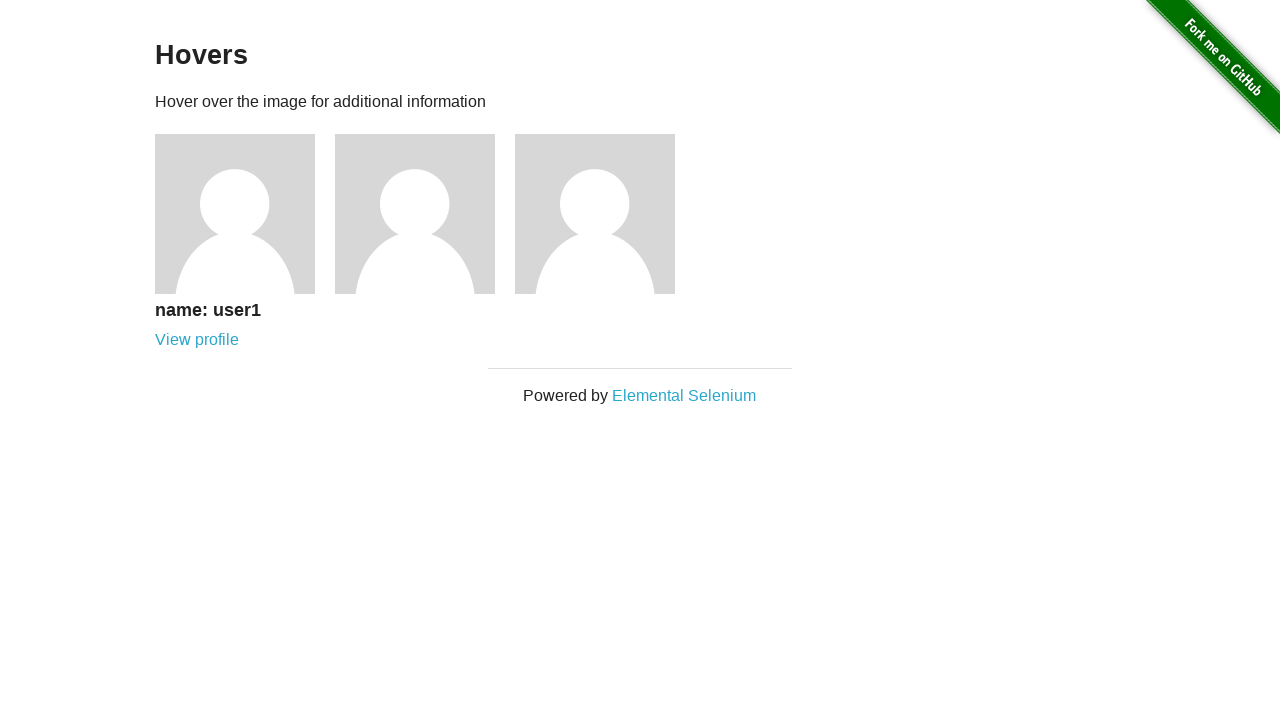